Tests filling a text field with a name, clicking button "One", checking "OptionThree" checkbox, selecting "ExampleTwo" from dropdown, and validating Selenium logo presence.

Starting URL: https://webjump-user.github.io/testqa/

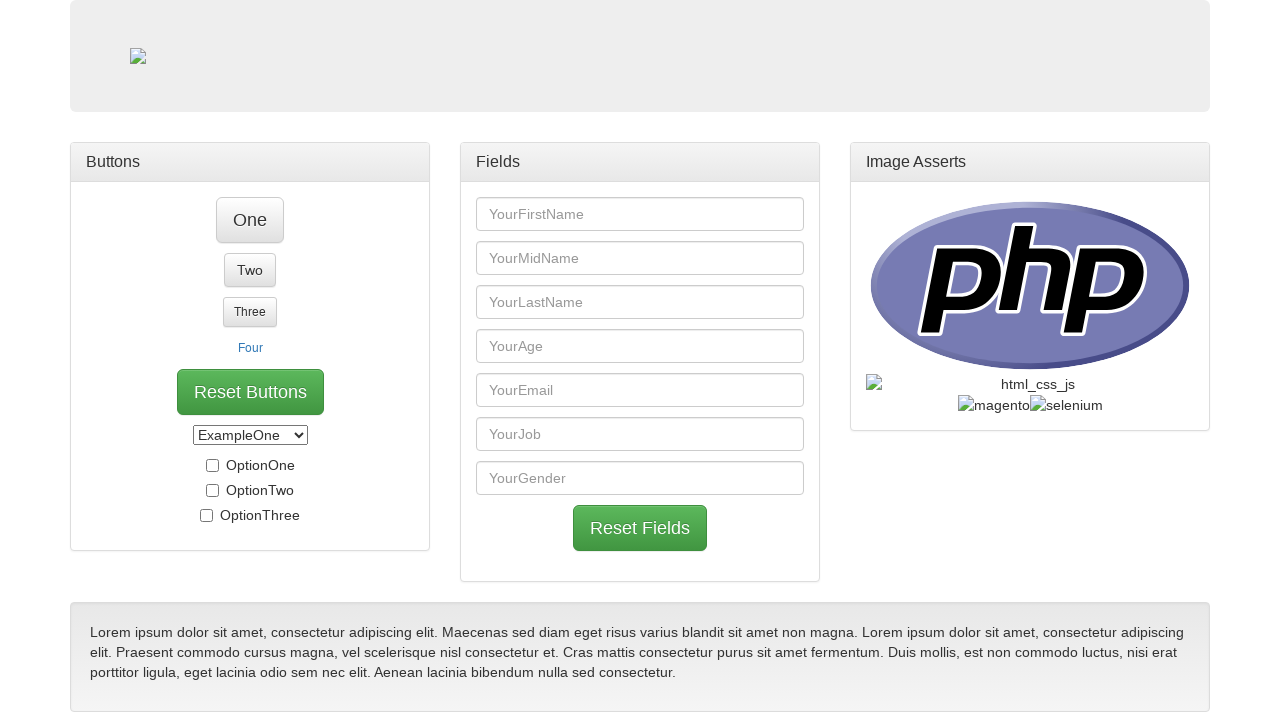

Filled YourFirstName field with 'JohnDoe' on input[name='YourFirstName'], input#YourFirstName, input[placeholder*='FirstName'
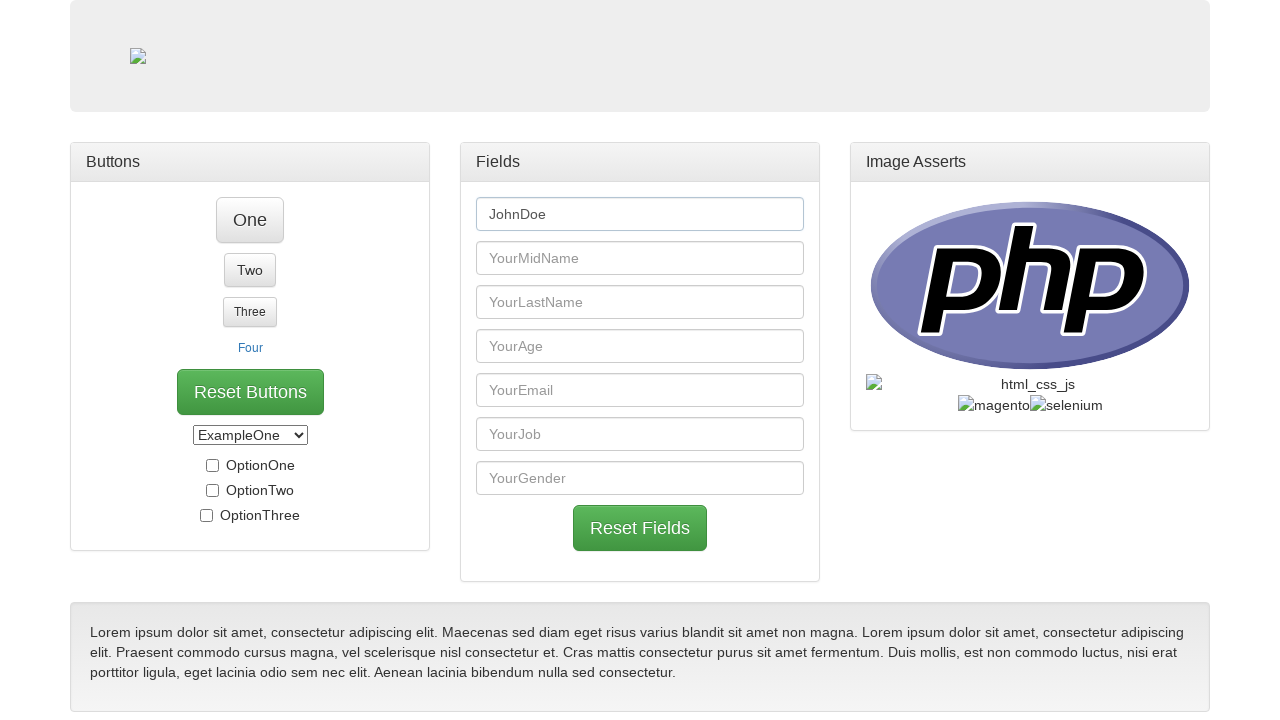

Clicked button 'One' at (250, 220) on button:has-text('One')
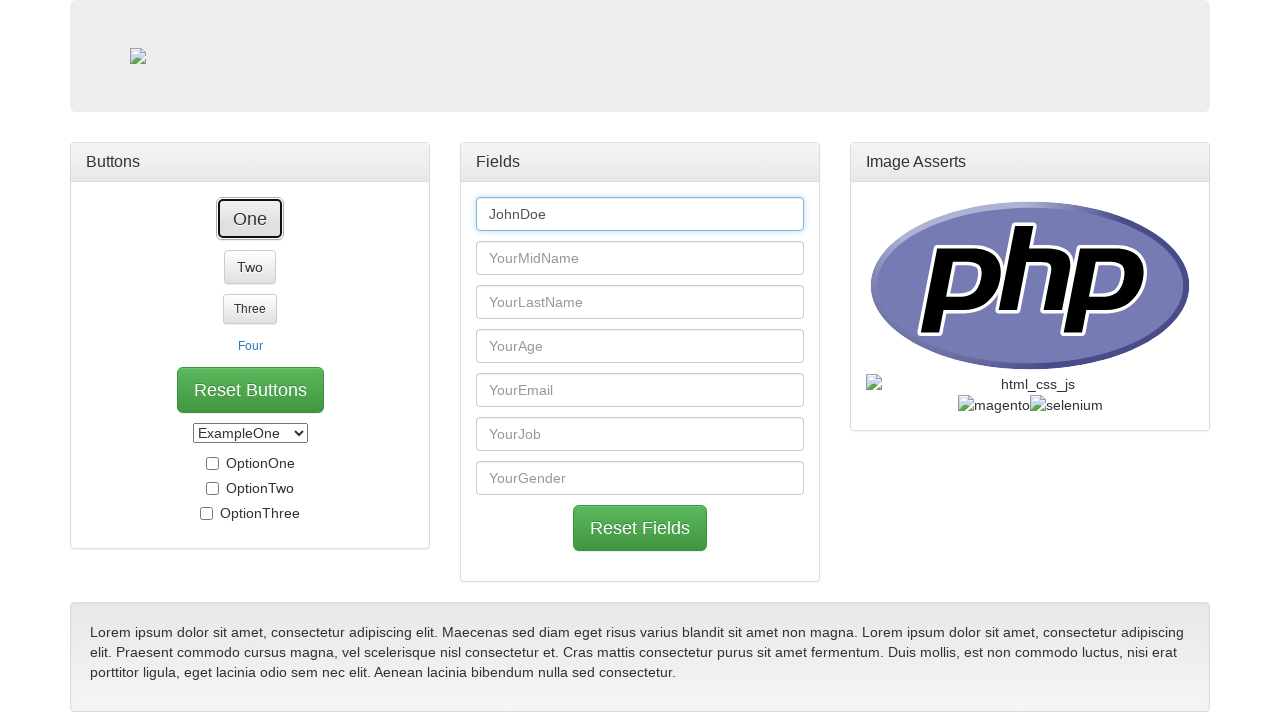

Checked 'OptionThree' checkbox at (206, 489) on input[value='OptionThree'], input#OptionThree, label:has-text('OptionThree') inp
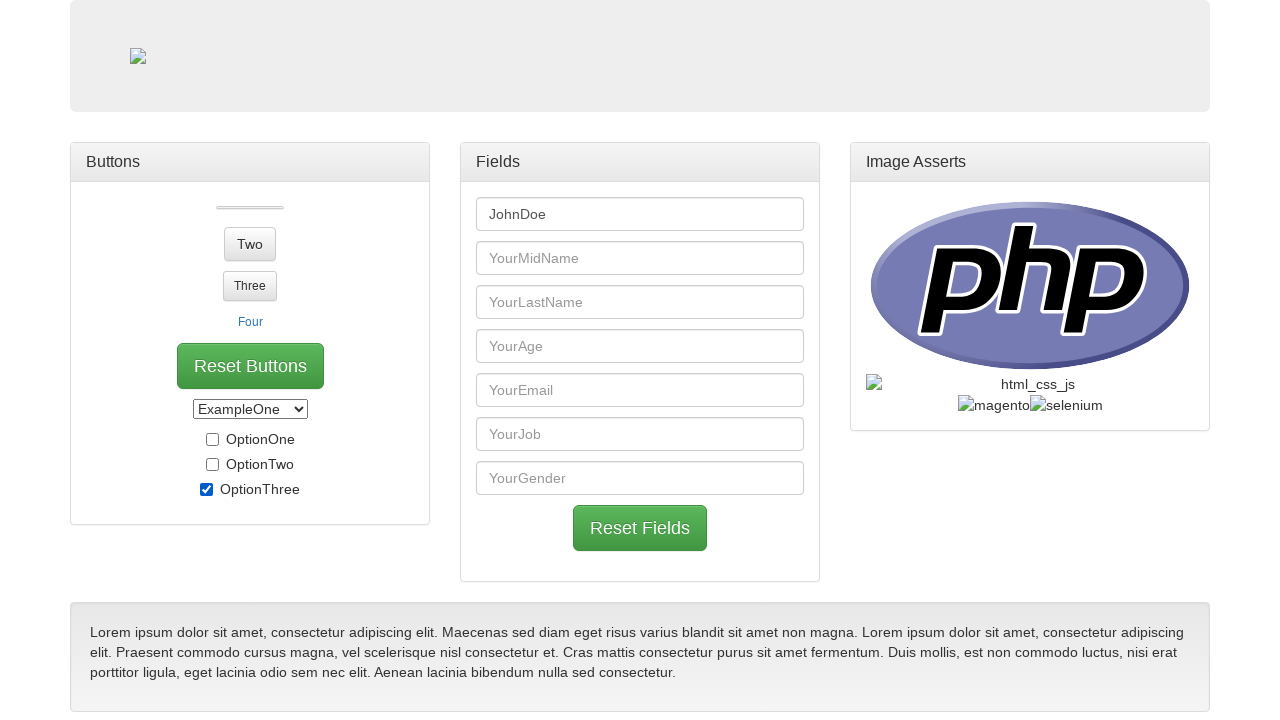

Selected 'ExampleTwo' from dropdown on select
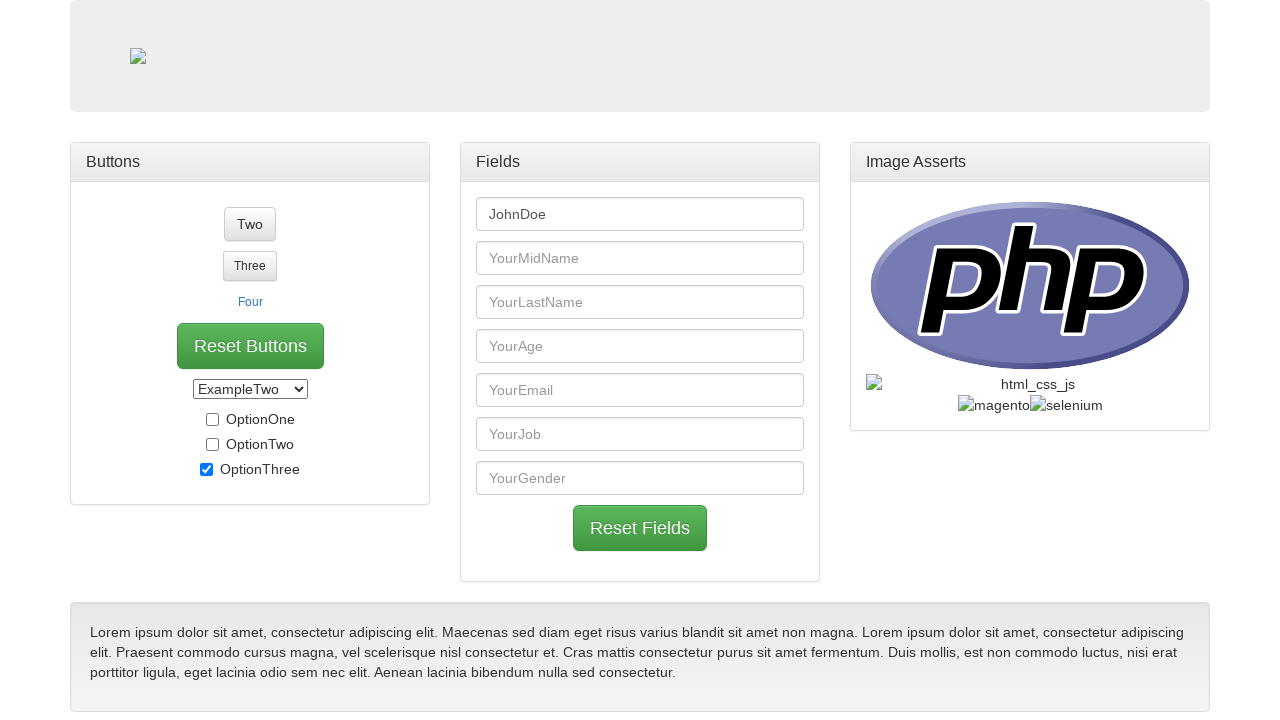

Validated presence of Selenium logo image
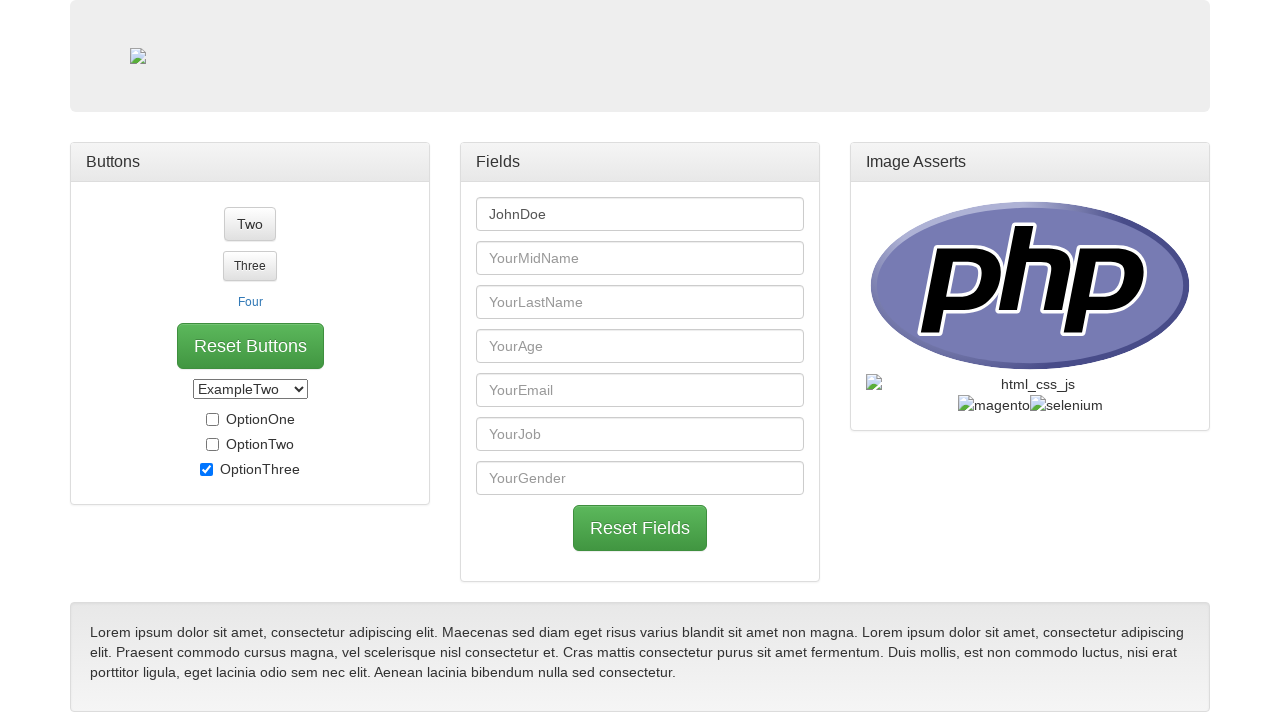

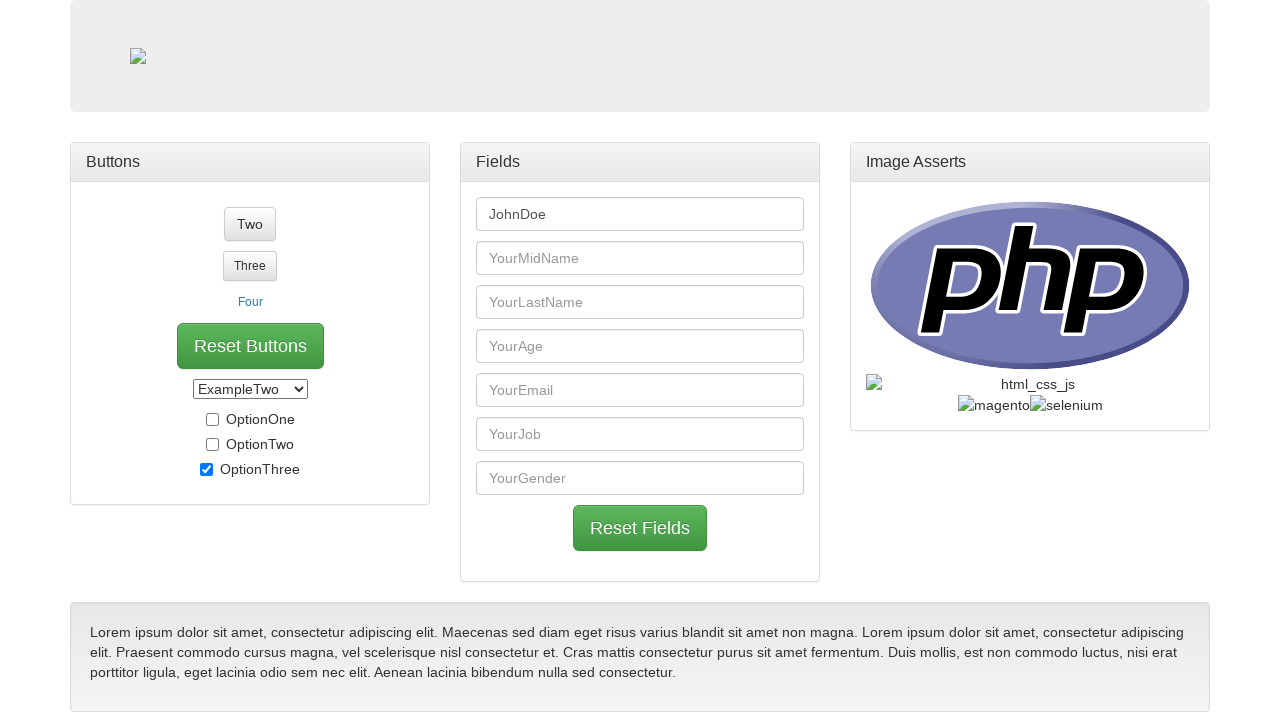